Tests the autocomplete/autosuggest dropdown functionality by typing a partial country name, waiting for suggestions to appear, selecting a specific country from the list, and verifying the selection was applied correctly.

Starting URL: https://rahulshettyacademy.com/dropdownsPractise/

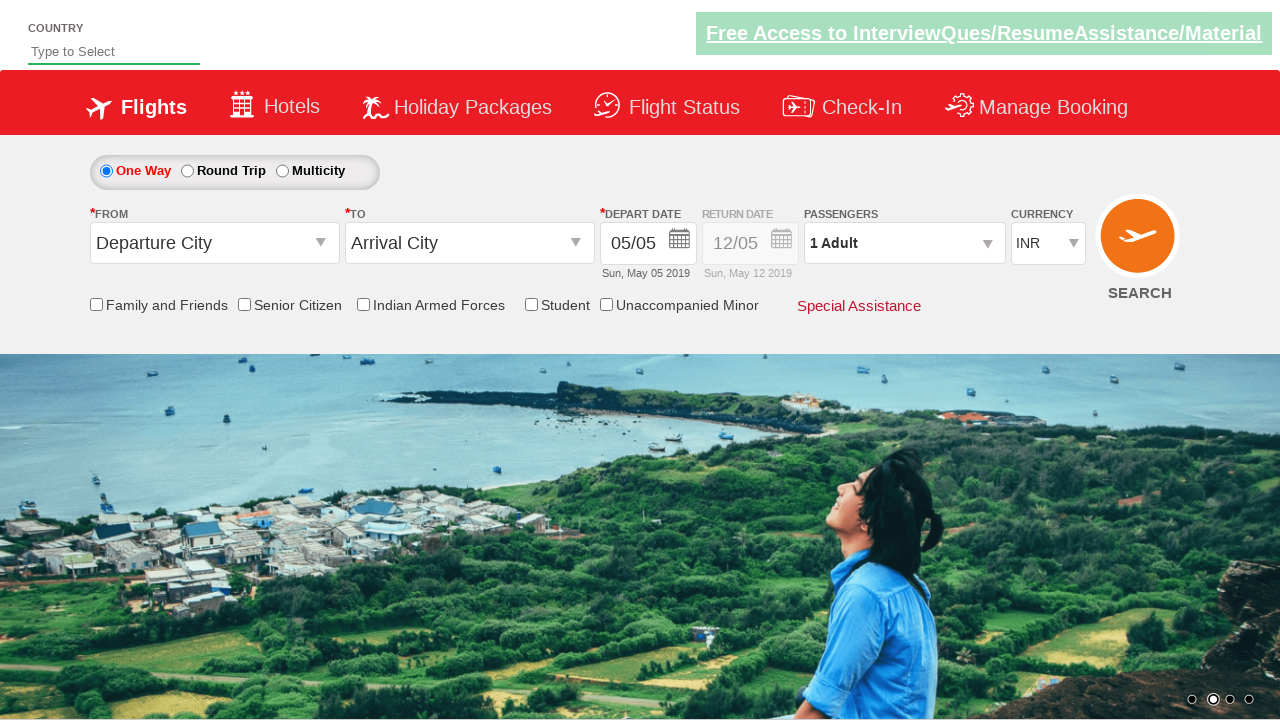

Typed 'ind' in autosuggest field on #autosuggest
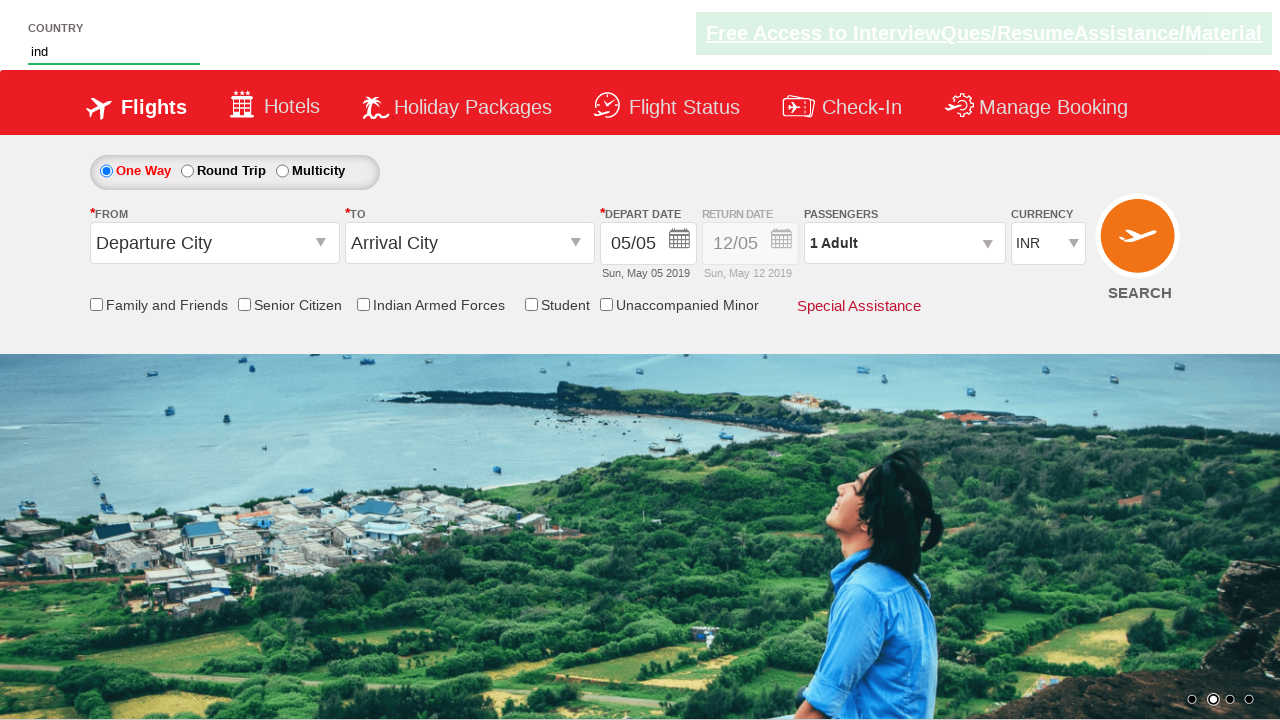

Autocomplete suggestions appeared
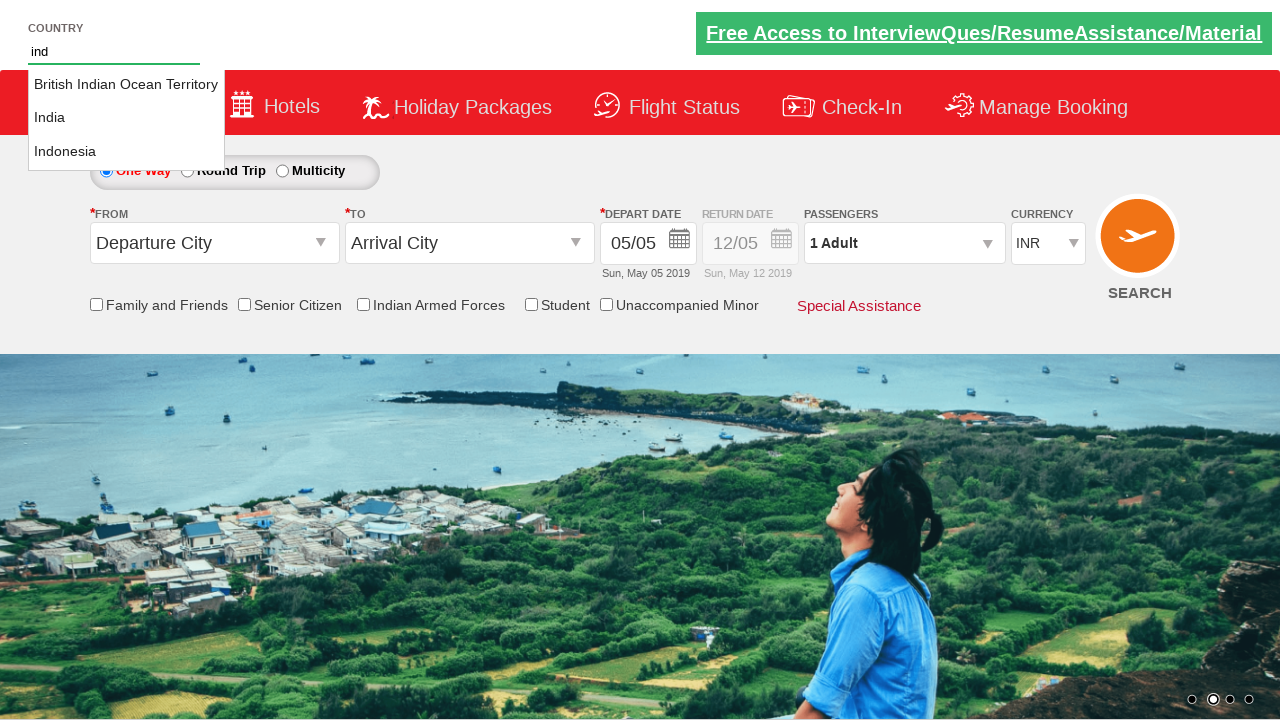

Retrieved all country suggestions from dropdown
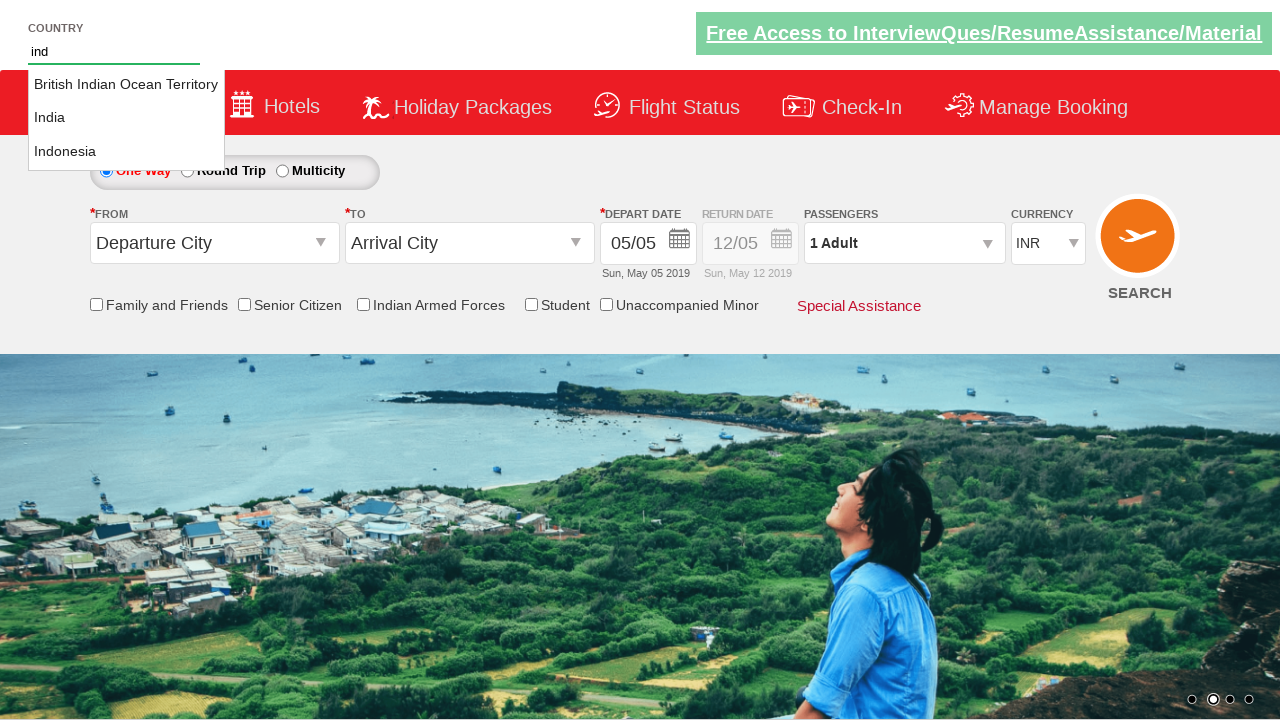

Selected 'India' from the autosuggest dropdown at (126, 118) on li.ui-menu-item a >> nth=1
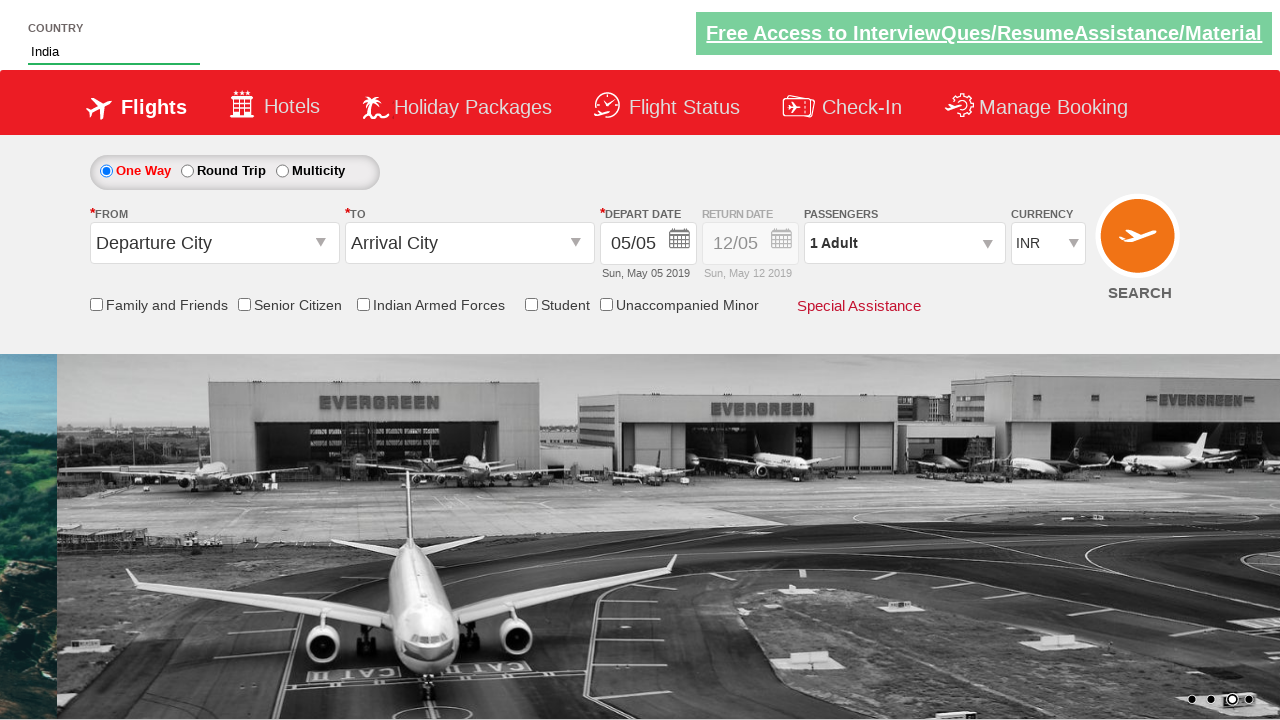

Verified that 'India' was correctly selected in the autosuggest field
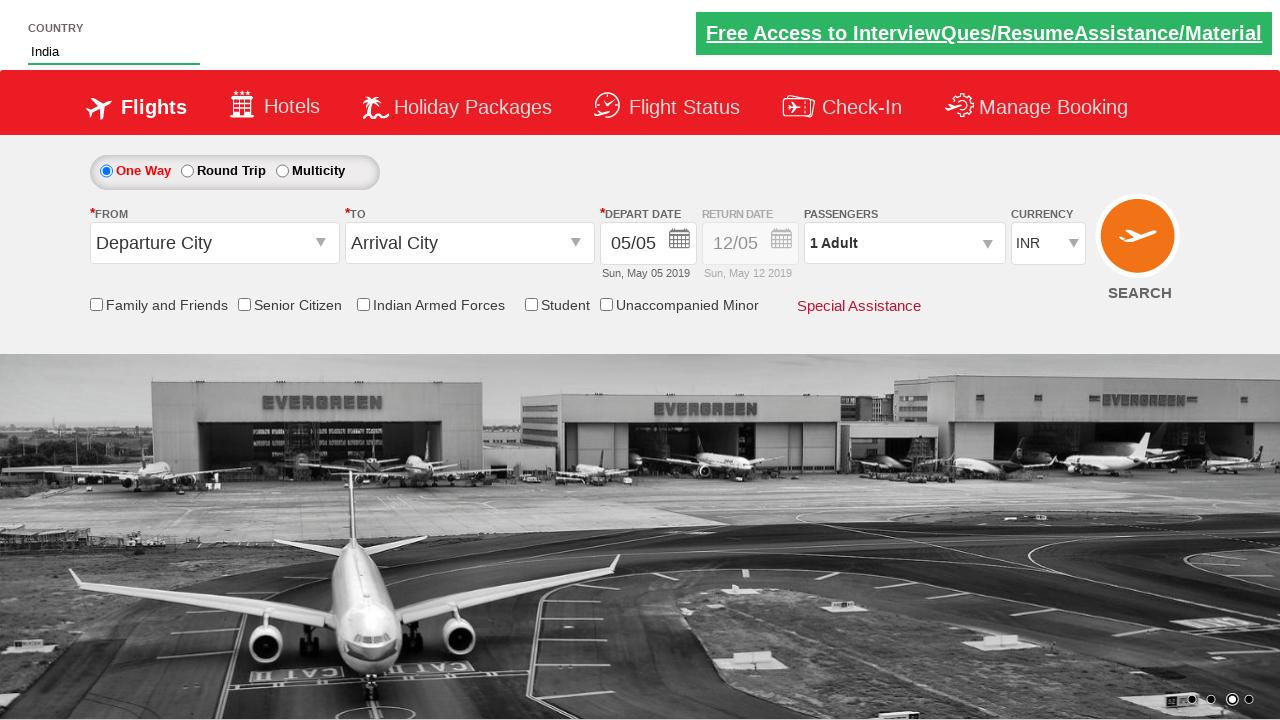

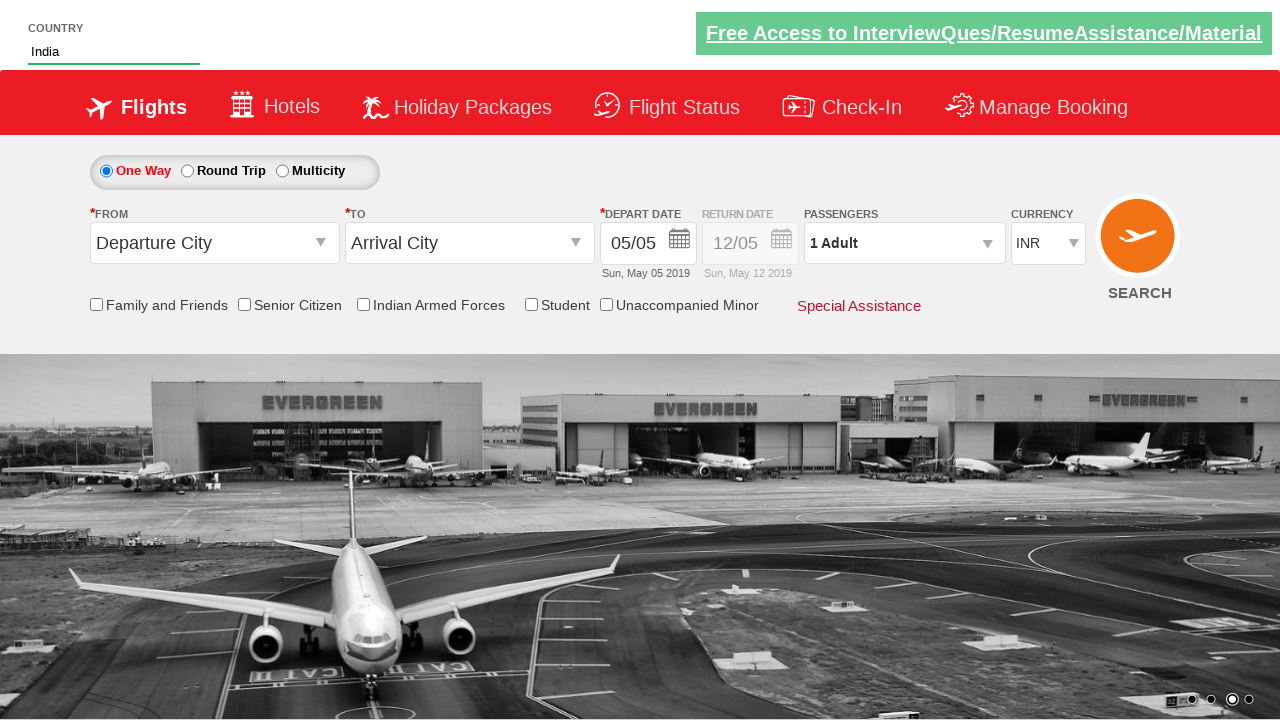